Tests JavaScript alert functionality by clicking an alert button, reading the alert text, and accepting the alert dialog.

Starting URL: https://demoqa.com/alerts

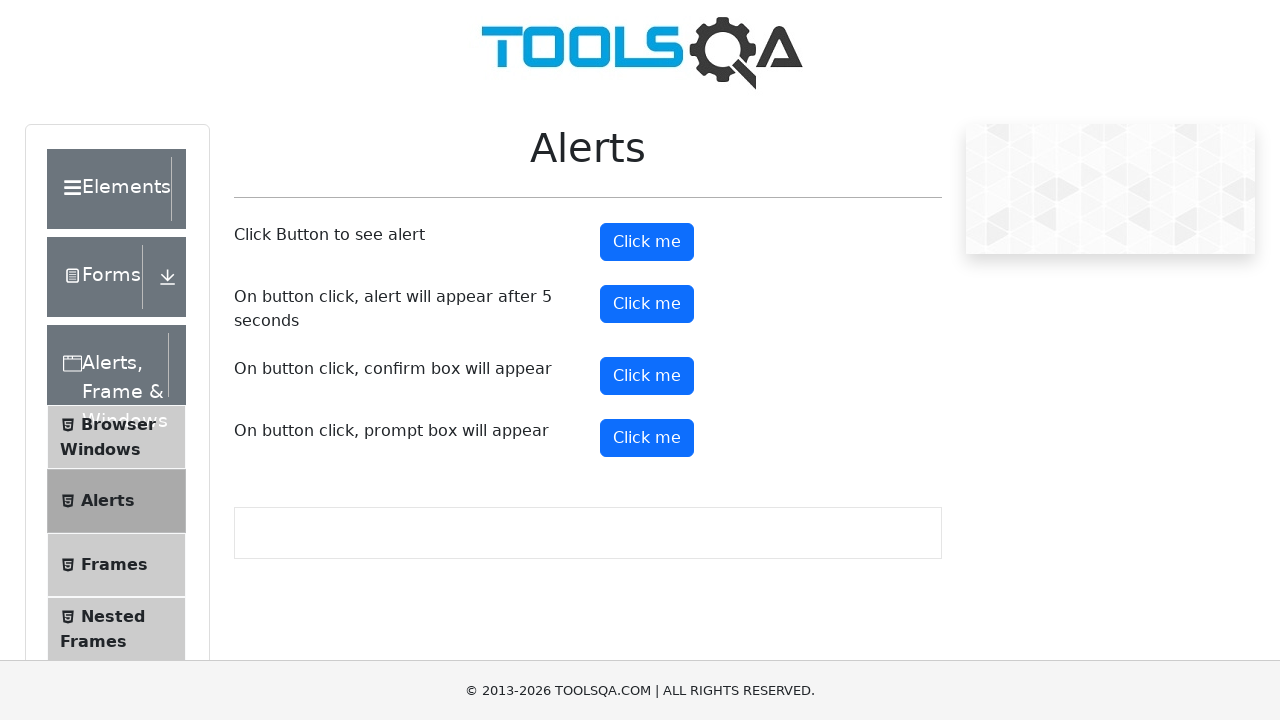

Clicked alert button to trigger JavaScript alert at (647, 242) on #alertButton
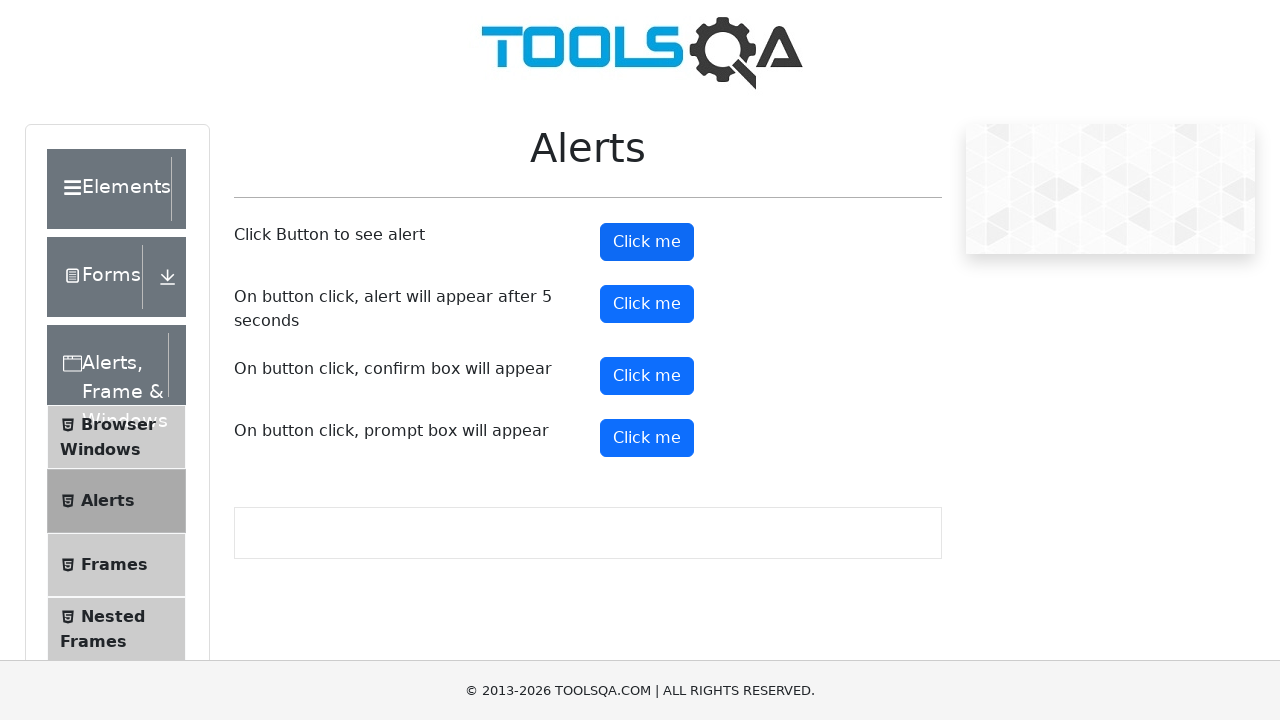

Set up dialog handler to accept alert
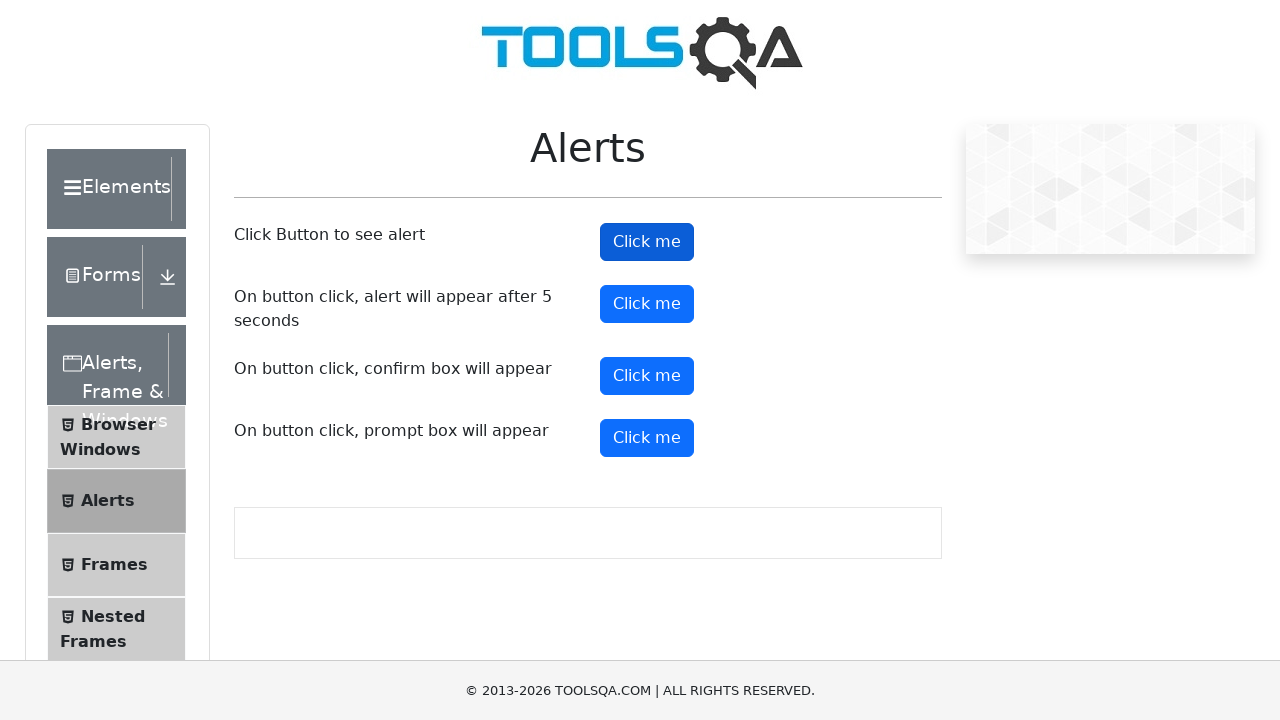

Waited 1000ms for alert to be processed
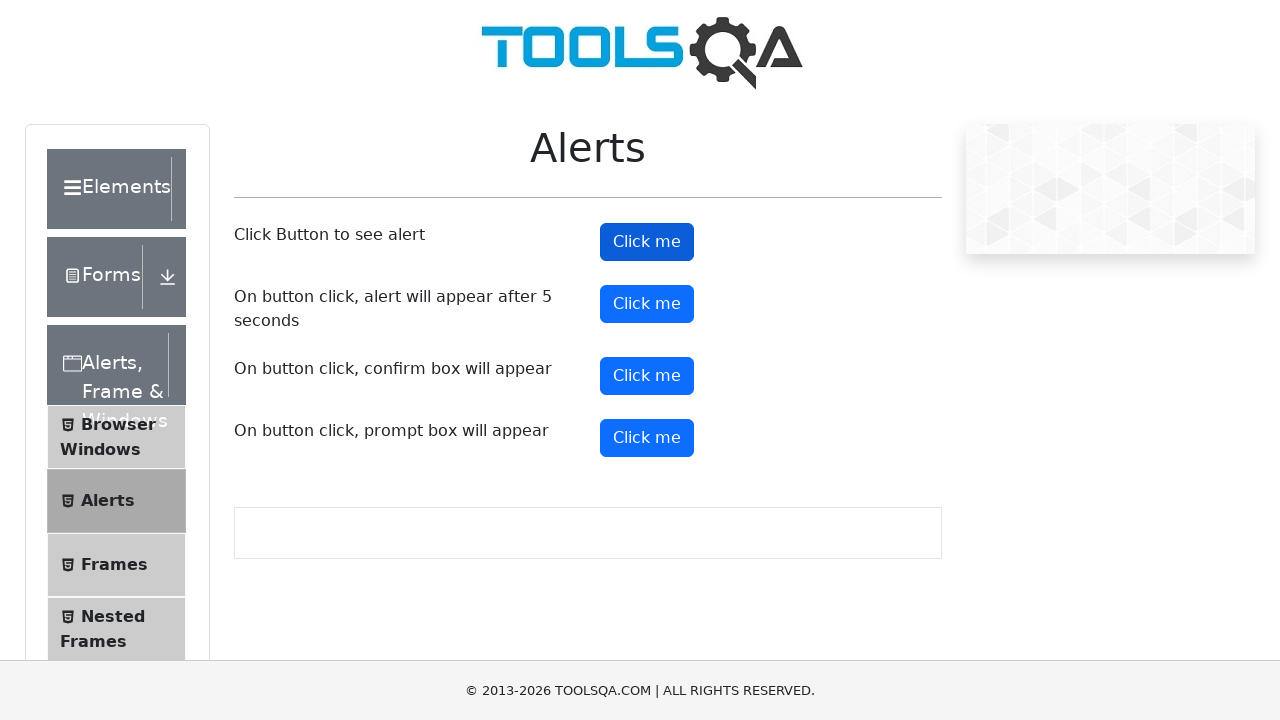

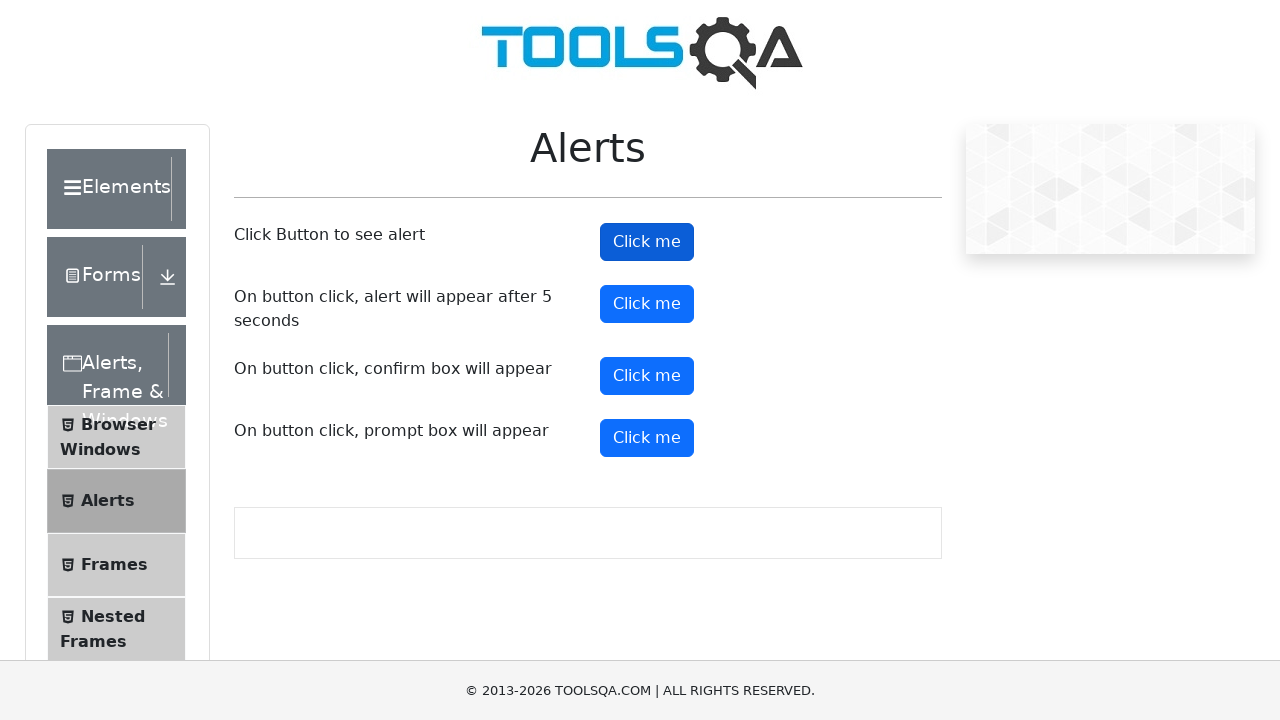